Tests password generation by entering a master password and site name, then verifying the generated password

Starting URL: http://angel.net/~nic/passwd.current.html

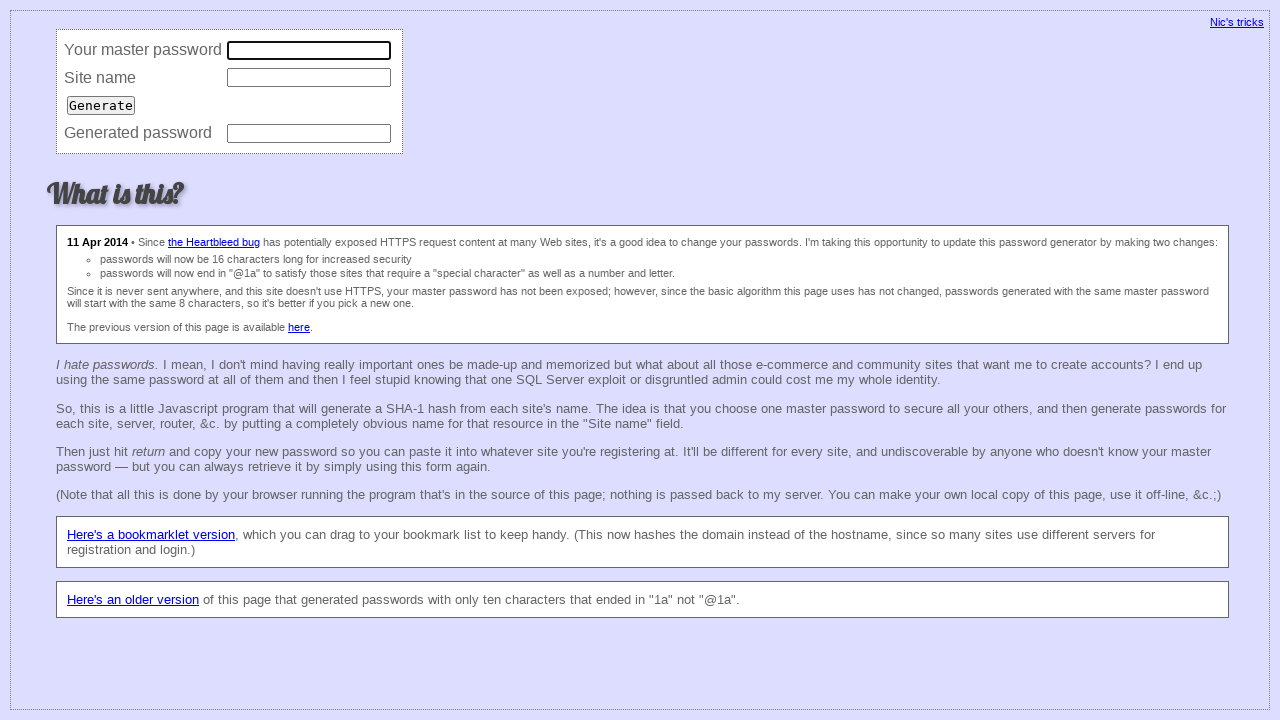

Filled master password field with '12345678' on input[name='master']
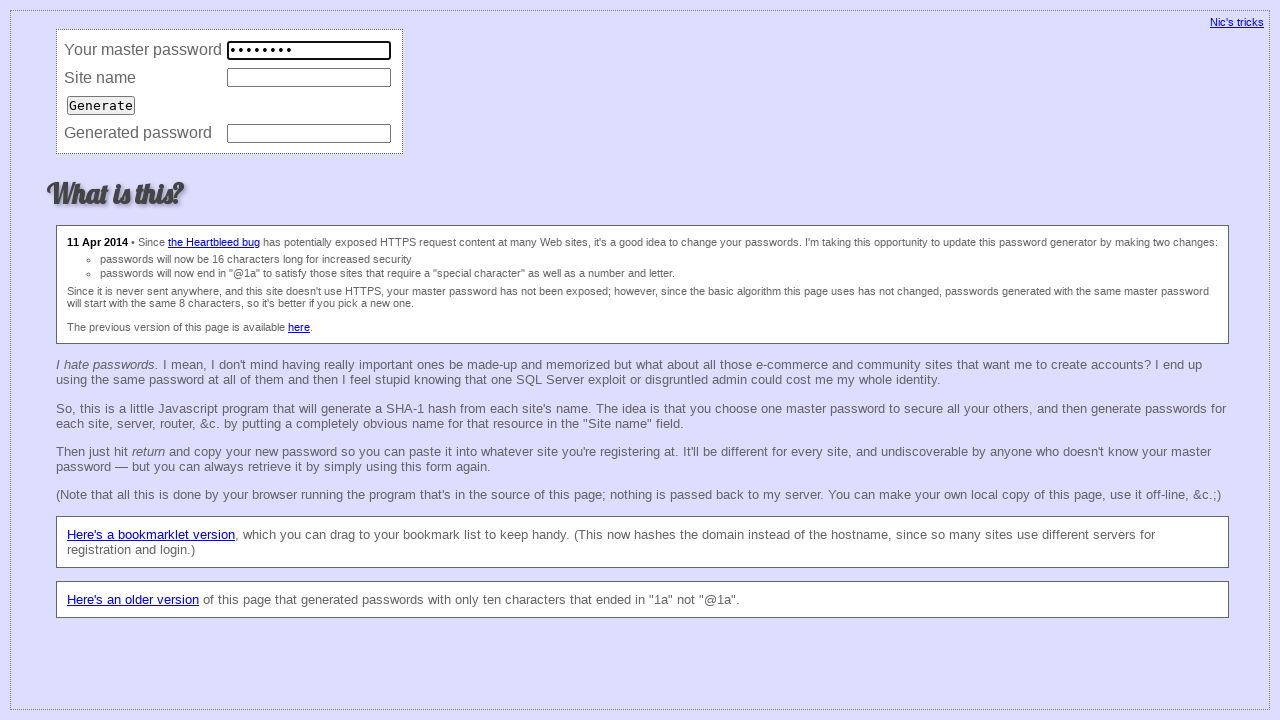

Filled site field with 'google.com' on input[name='site']
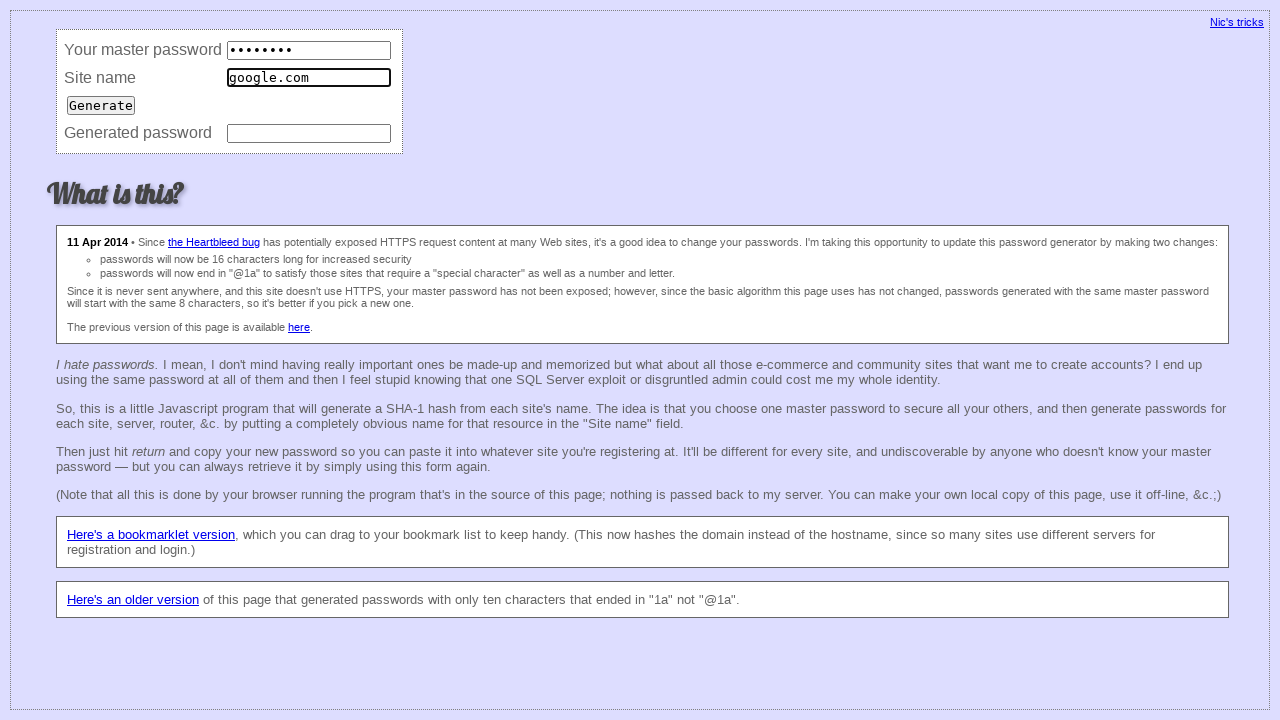

Pressed Enter to generate password on input[name='site']
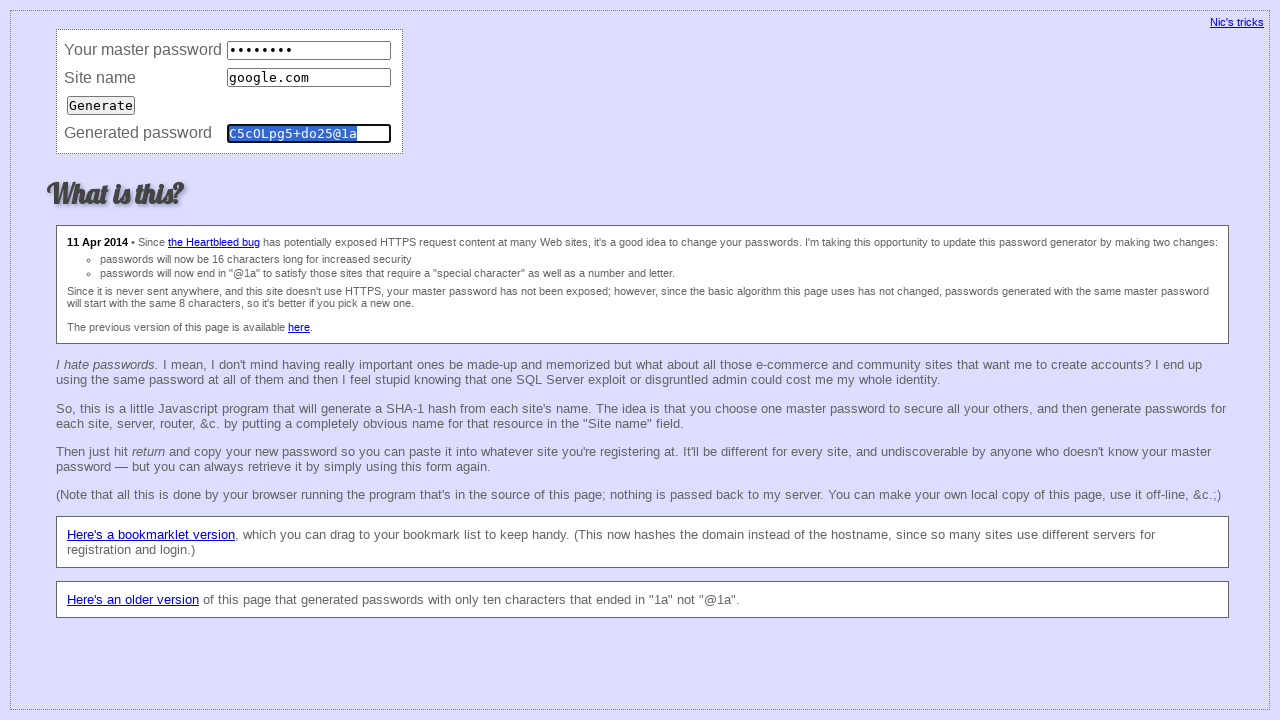

Verified that generated password matches expected value 'C5cOLpg5+do25@1a'
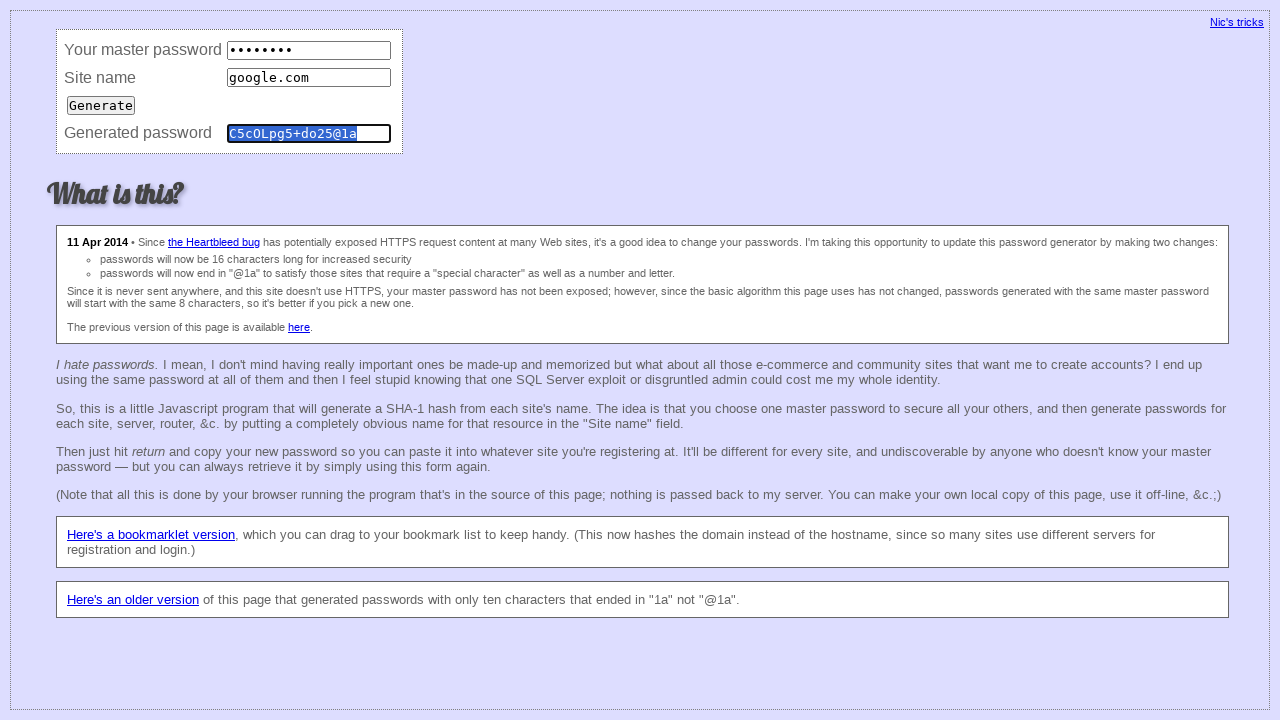

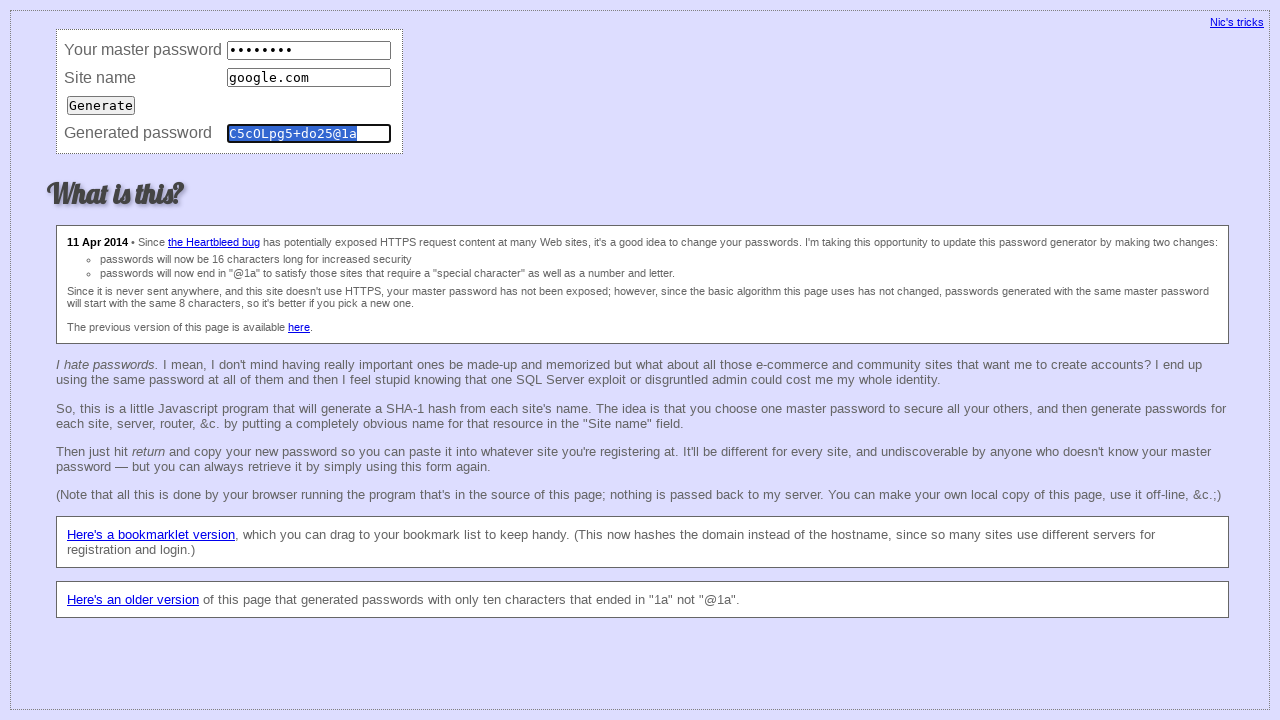